Tests hover functionality by hovering over images and verifying that caption text appears

Starting URL: https://the-internet.herokuapp.com/hovers

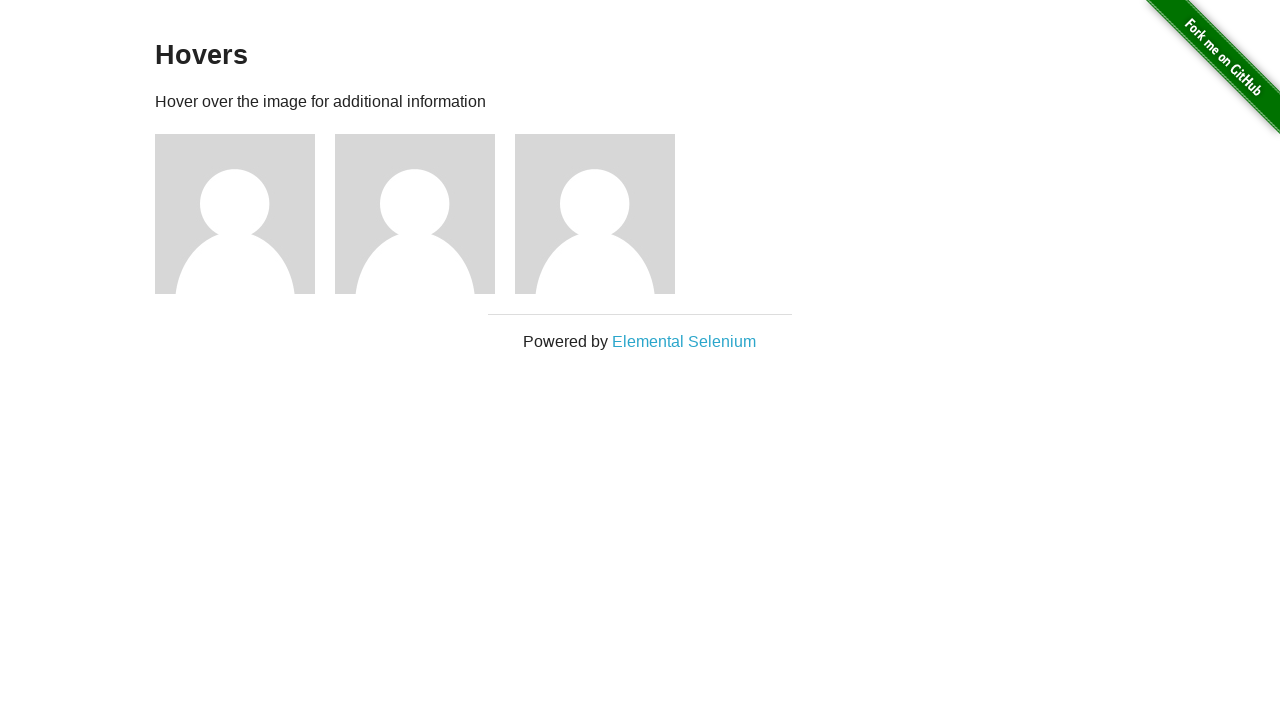

Located all figure images on the page
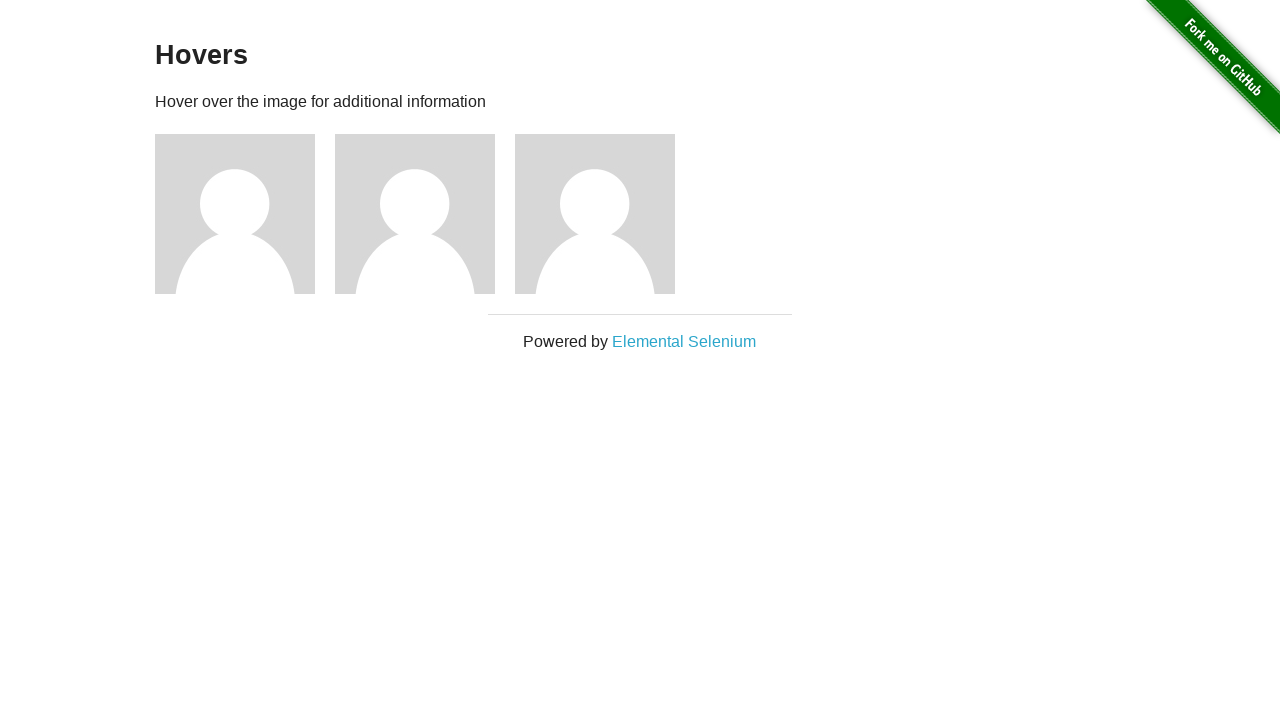

Hovered over image 1 of 3 at (235, 214) on .figure img >> nth=0
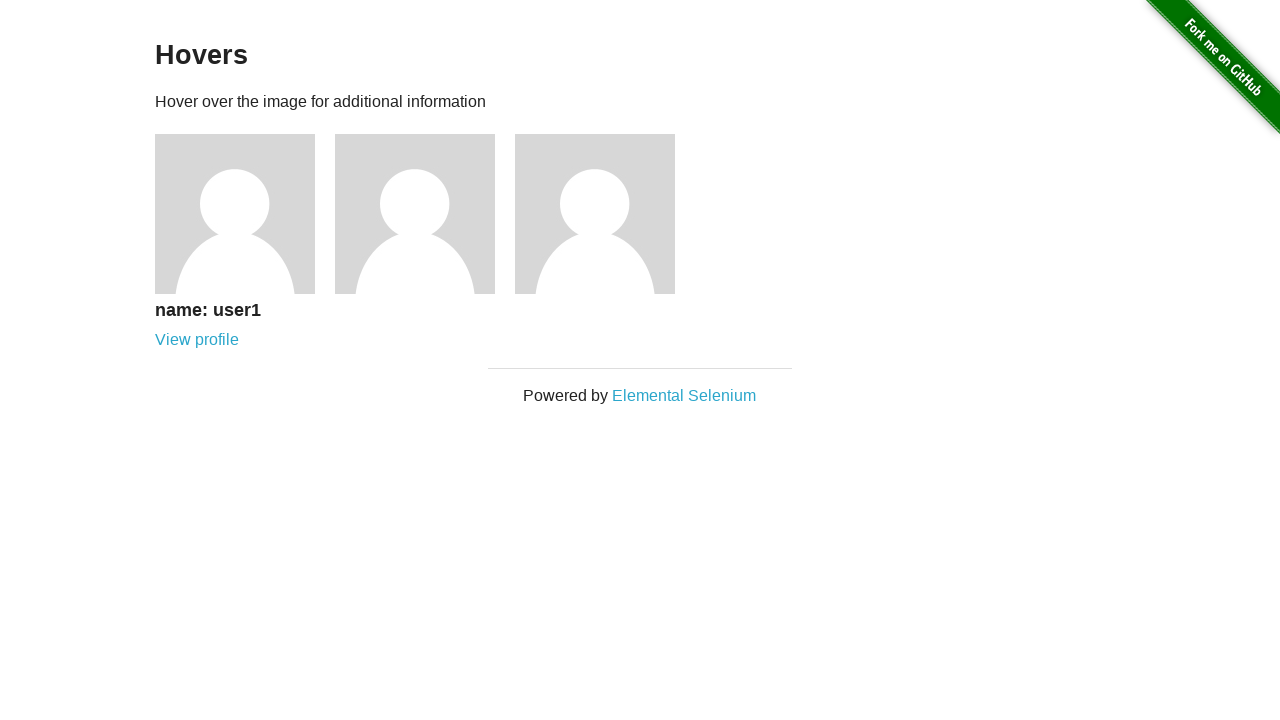

Caption appeared for image 1
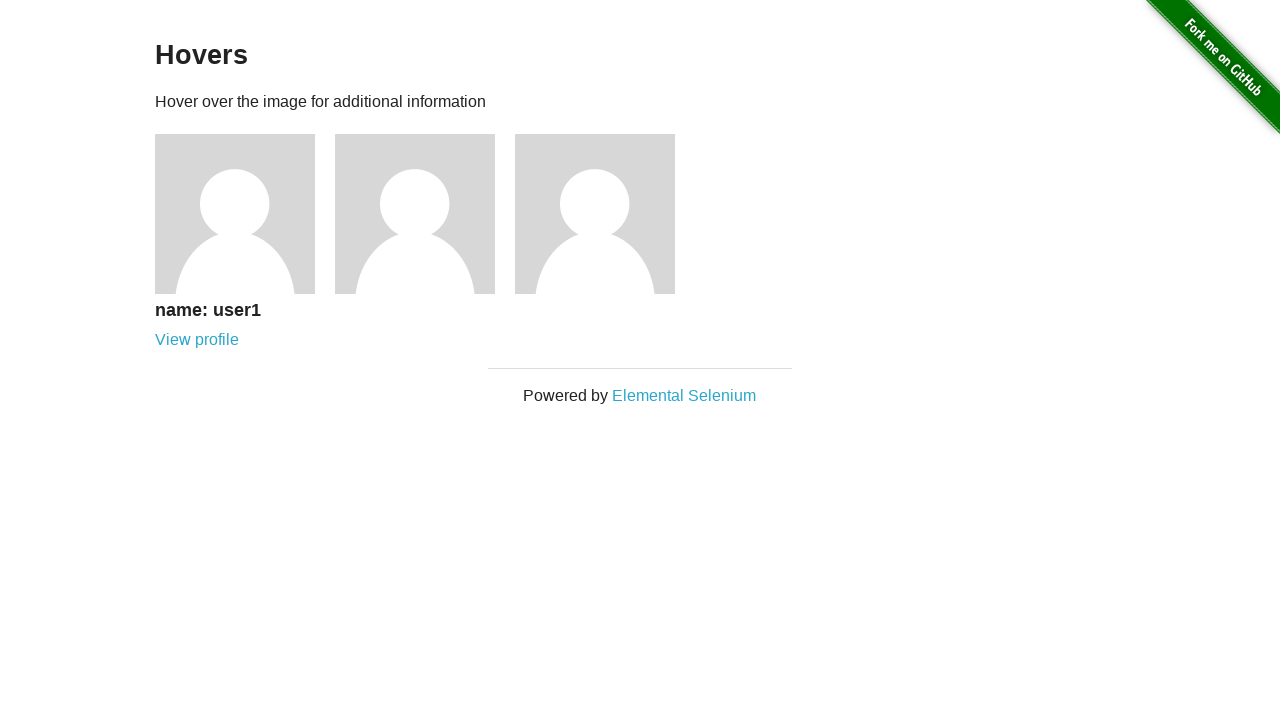

Verified caption text is not empty for image 1: 'name: user1
      View profile'
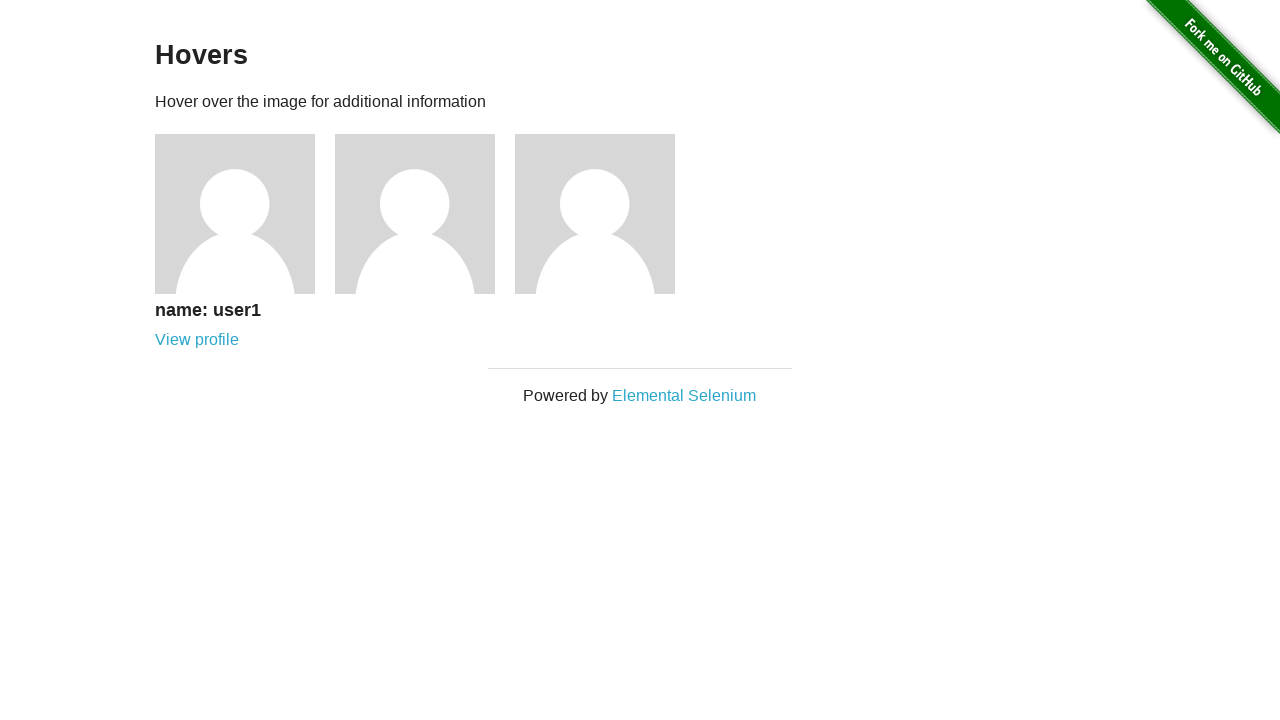

Hovered over image 2 of 3 at (415, 214) on .figure img >> nth=1
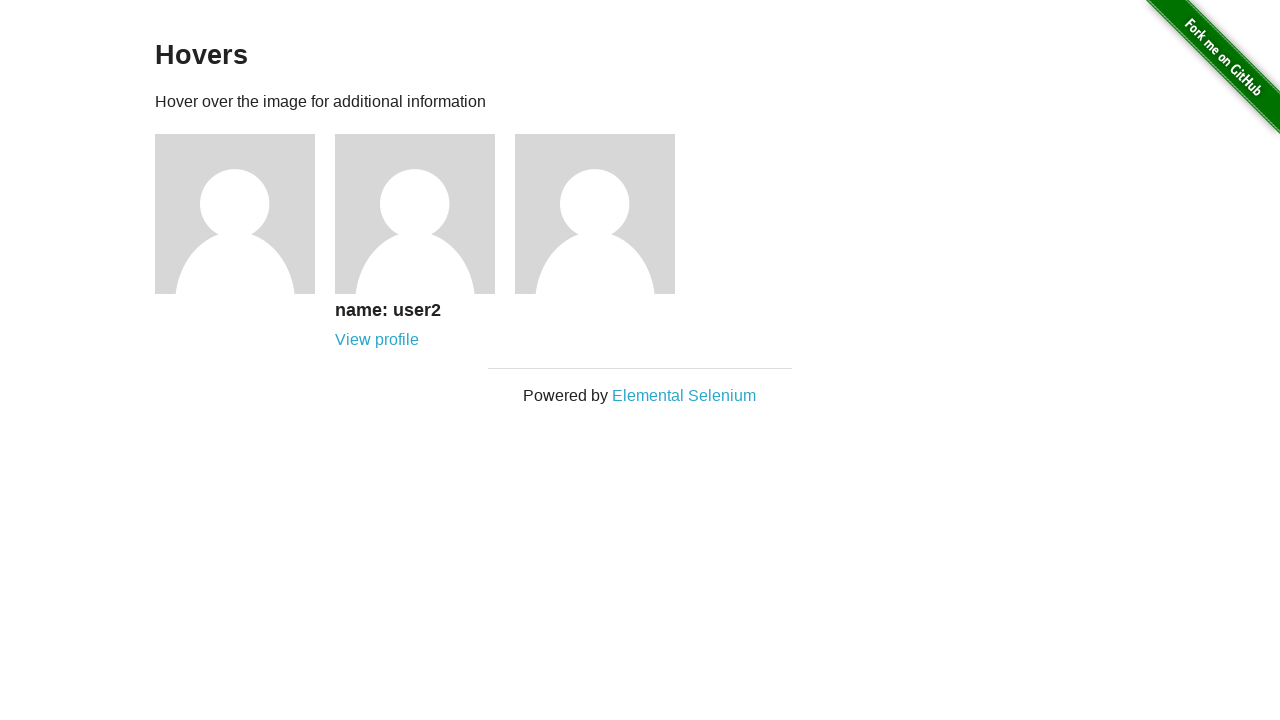

Caption appeared for image 2
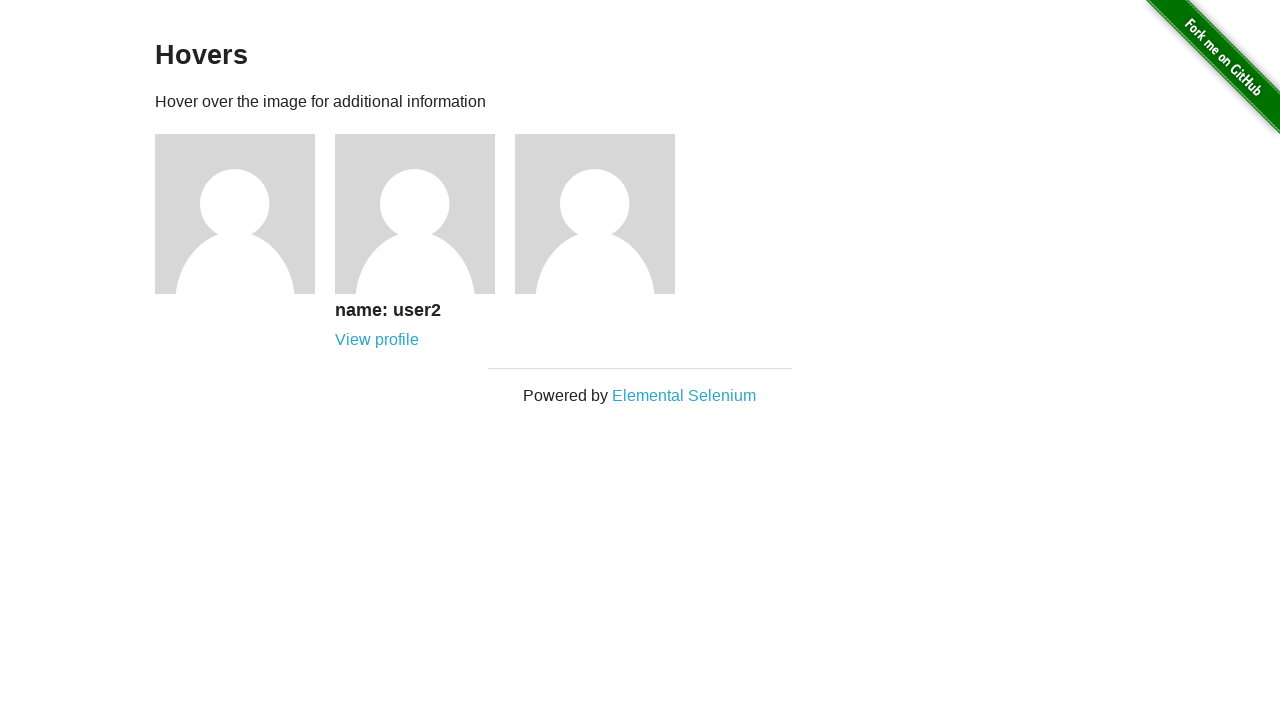

Verified caption text is not empty for image 2: 'name: user2
      View profile'
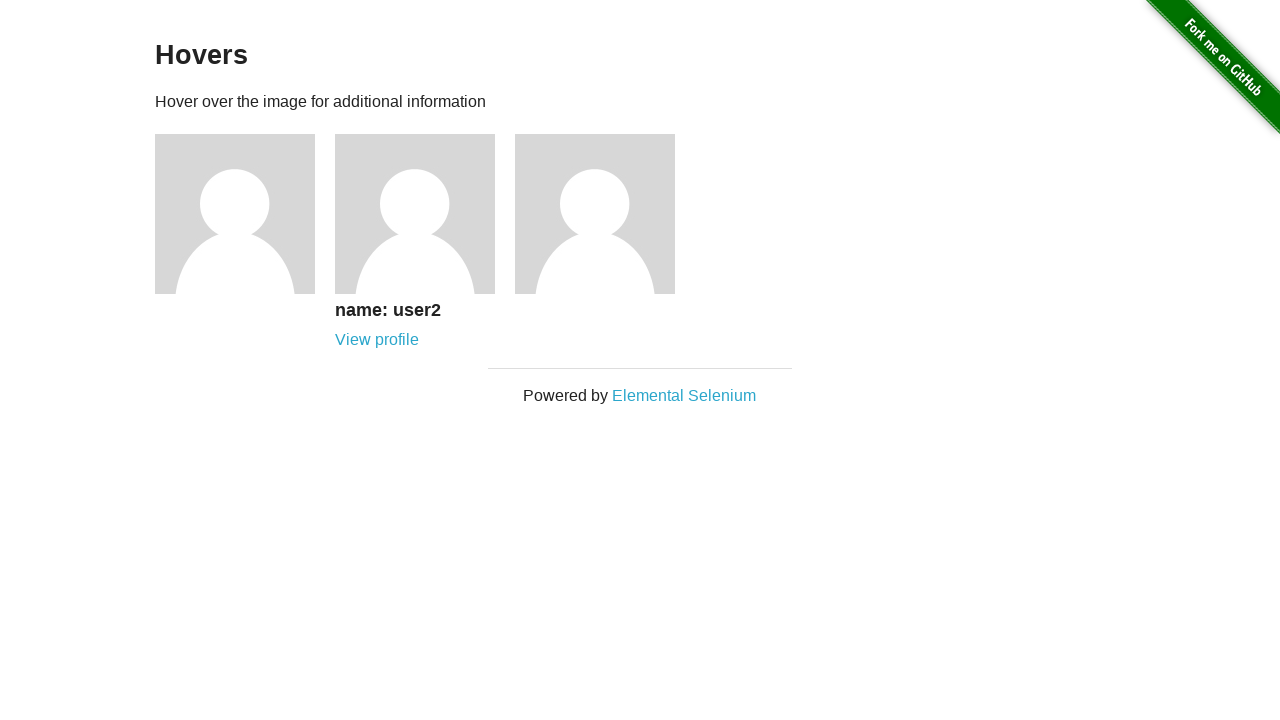

Hovered over image 3 of 3 at (595, 214) on .figure img >> nth=2
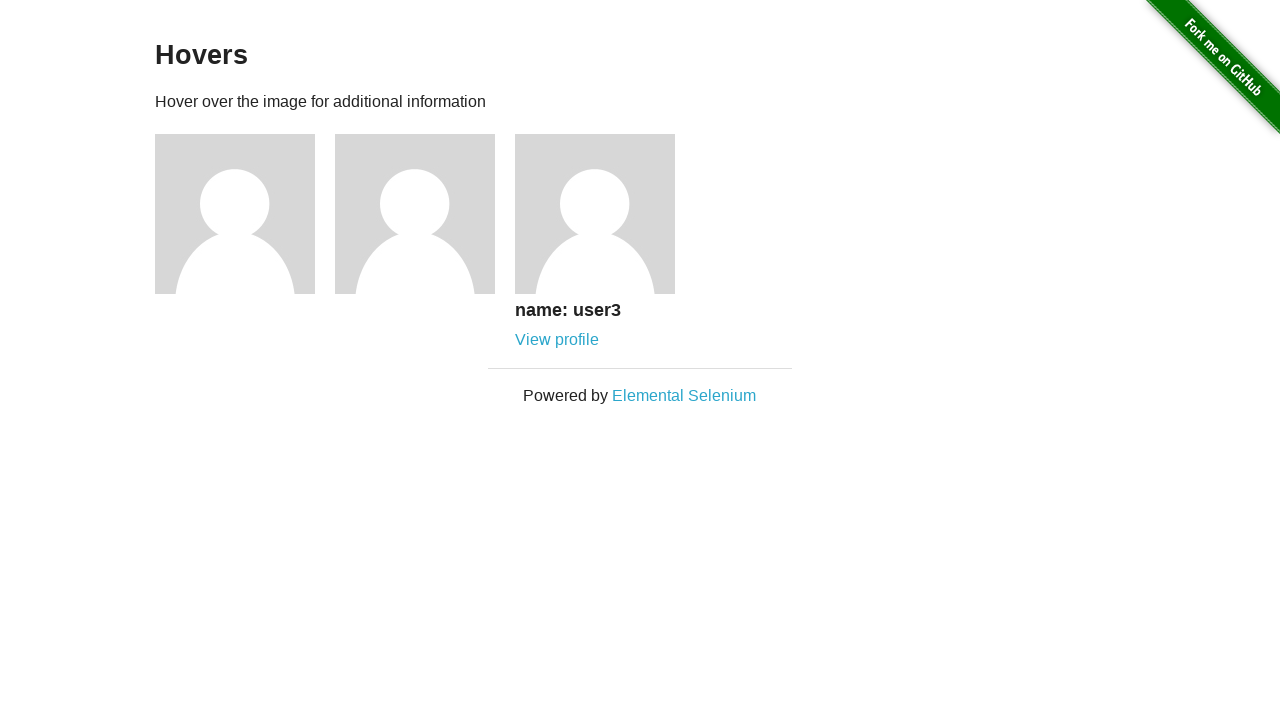

Caption appeared for image 3
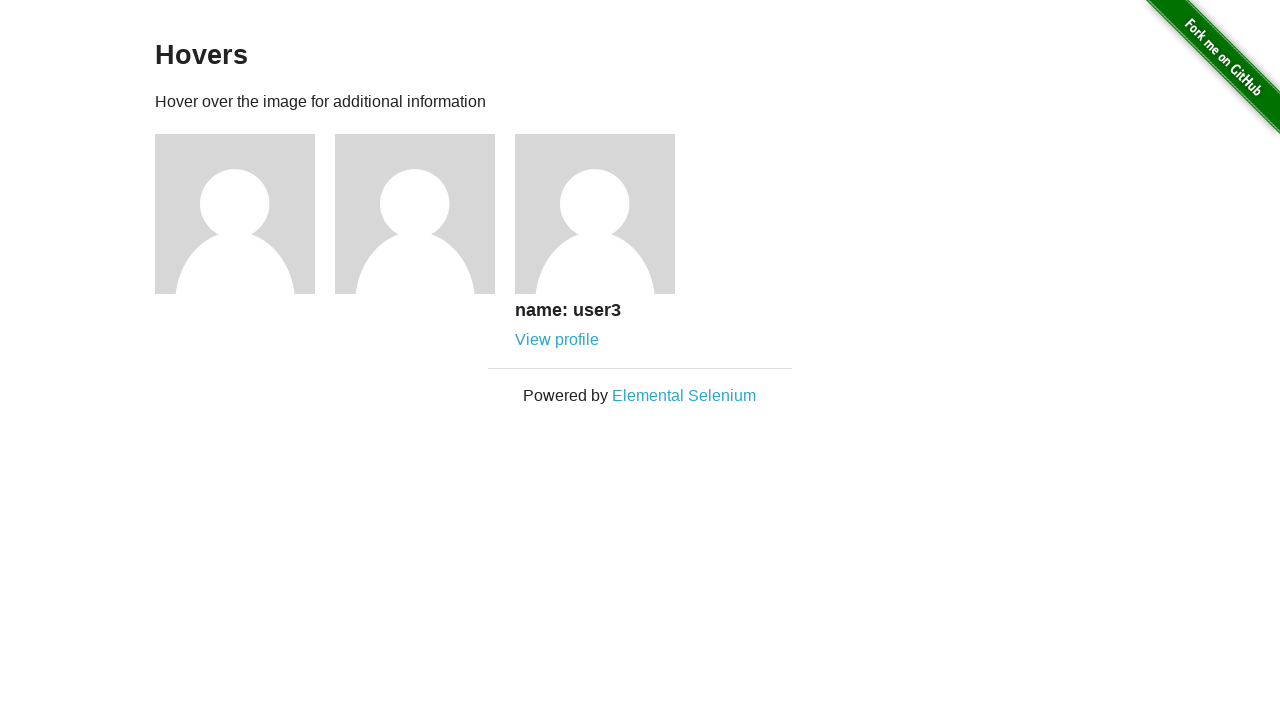

Verified caption text is not empty for image 3: 'name: user3
      View profile'
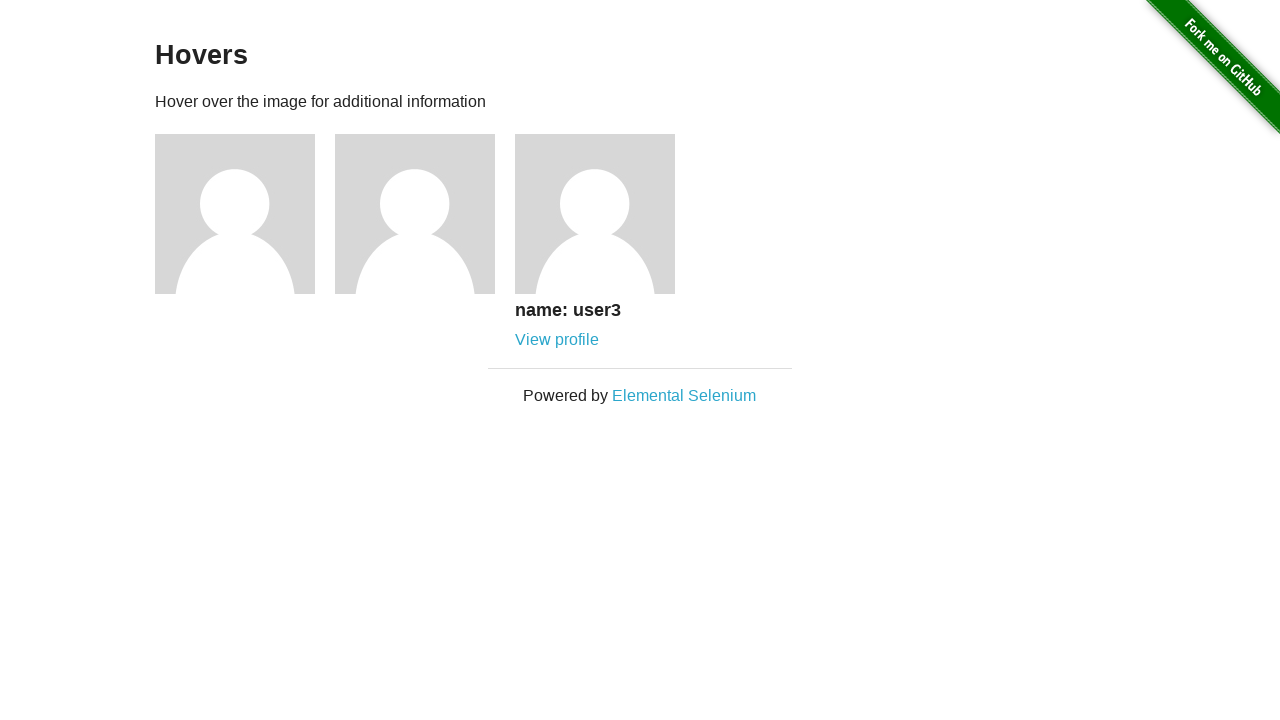

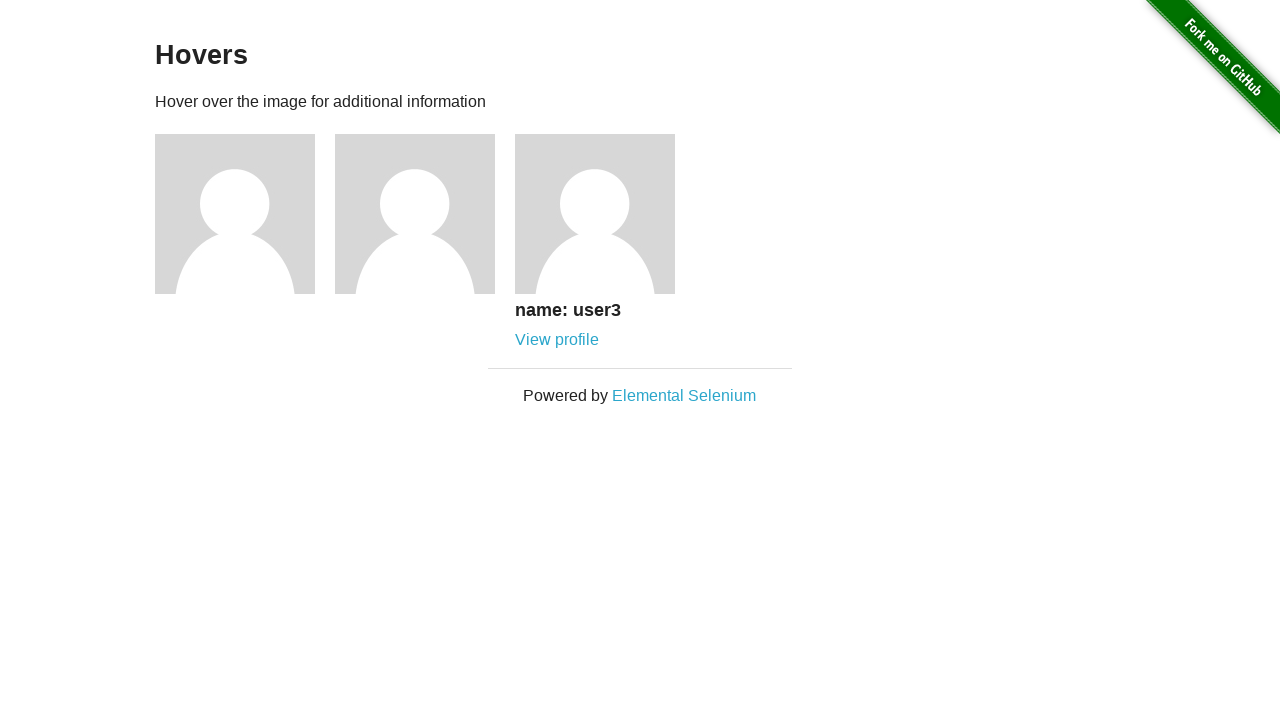